Tests the subtraction functionality of a calculator web app by entering two numbers, selecting the subtraction operator, and verifying the result.

Starting URL: https://safatelli.github.io/tp-test-logiciel/assets/calc.html

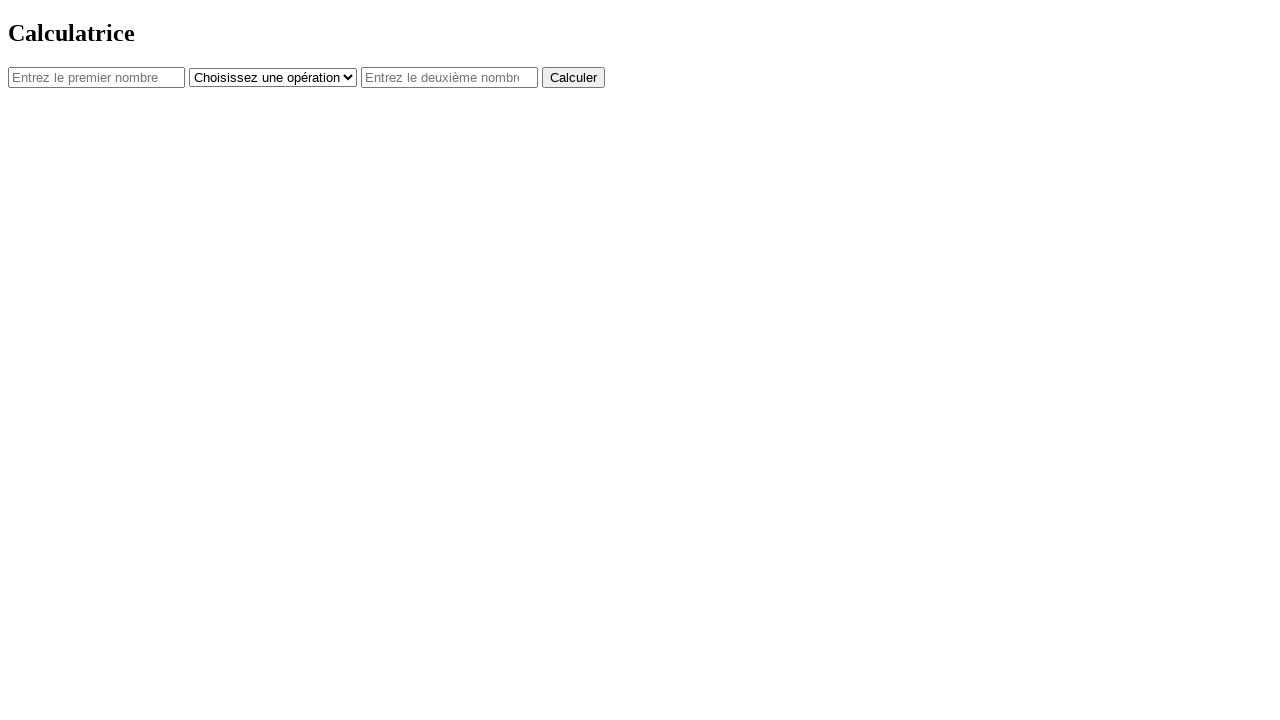

Clicked on first number input field at (96, 77) on #num1
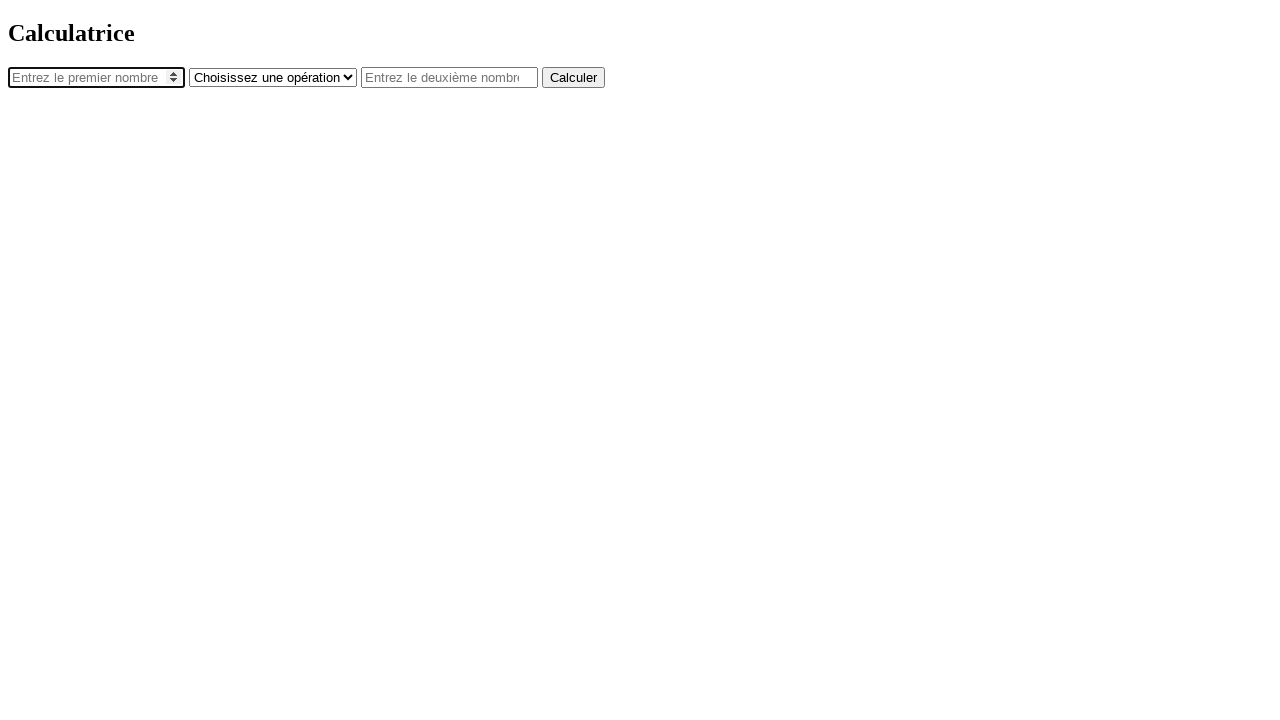

Entered first number: 4 on #num1
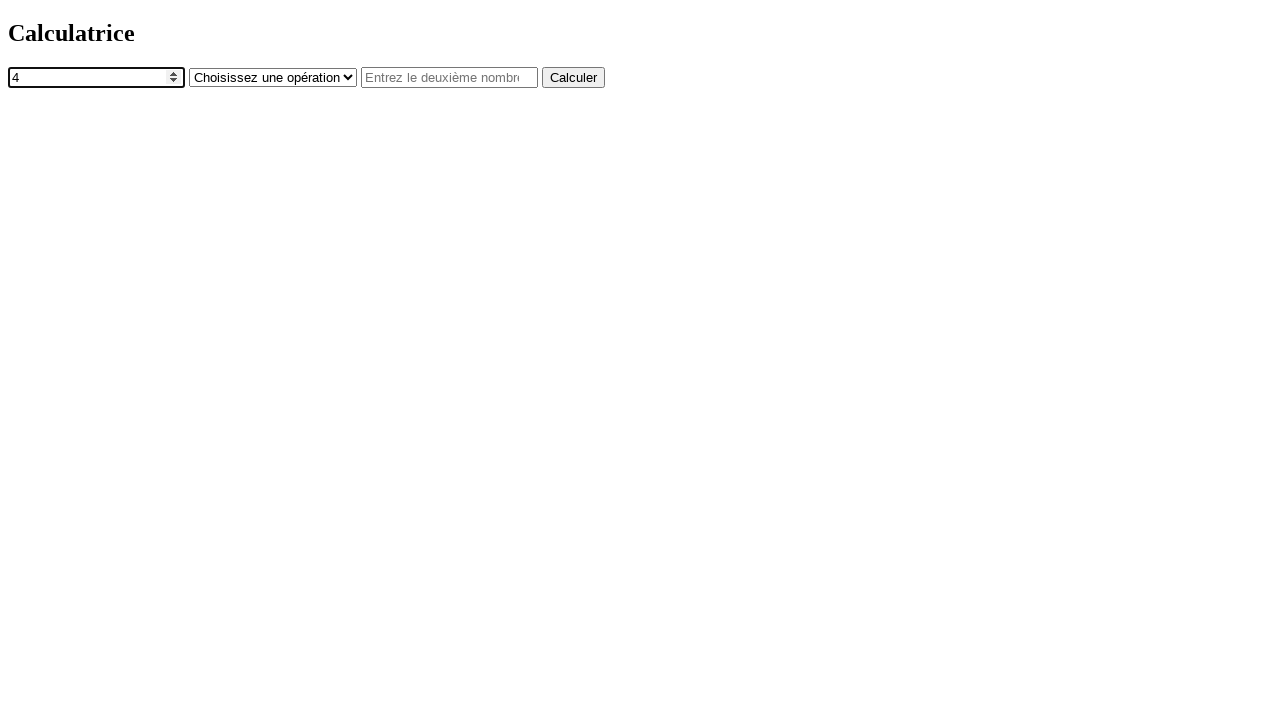

Clicked on operator dropdown at (273, 77) on #operator
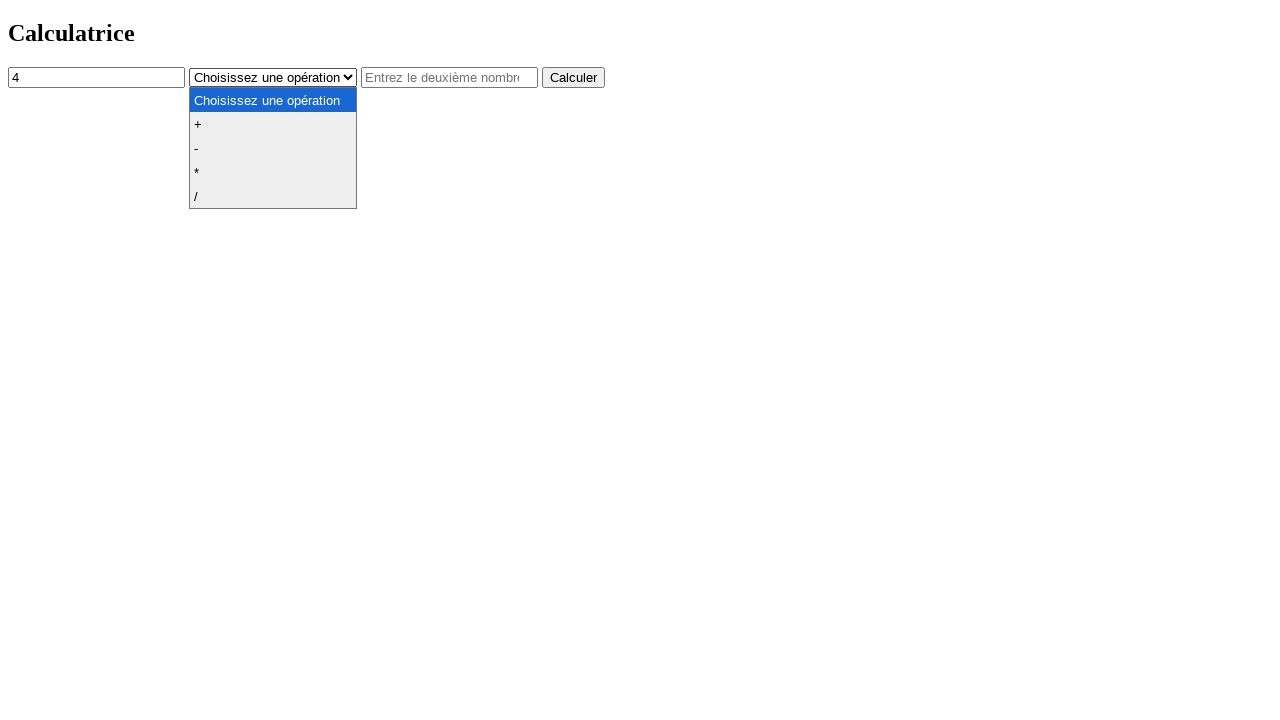

Selected subtraction operator from dropdown on #operator
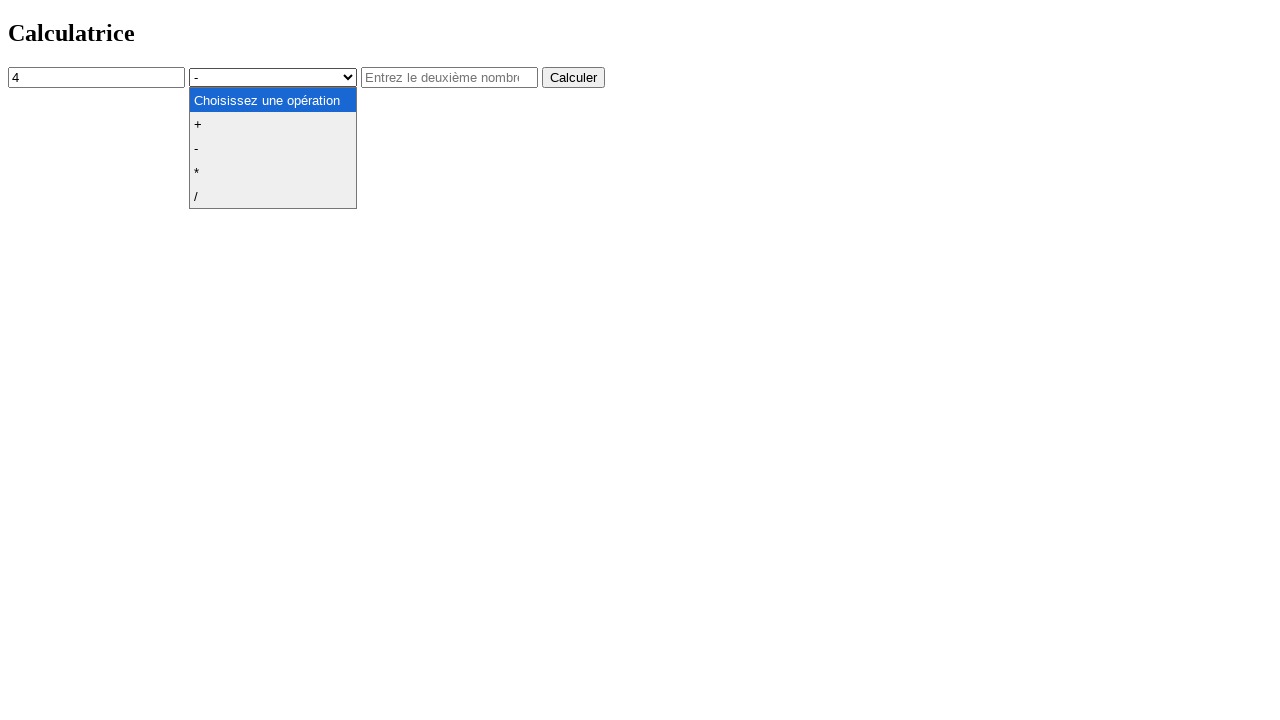

Clicked on second number input field at (450, 77) on #num2
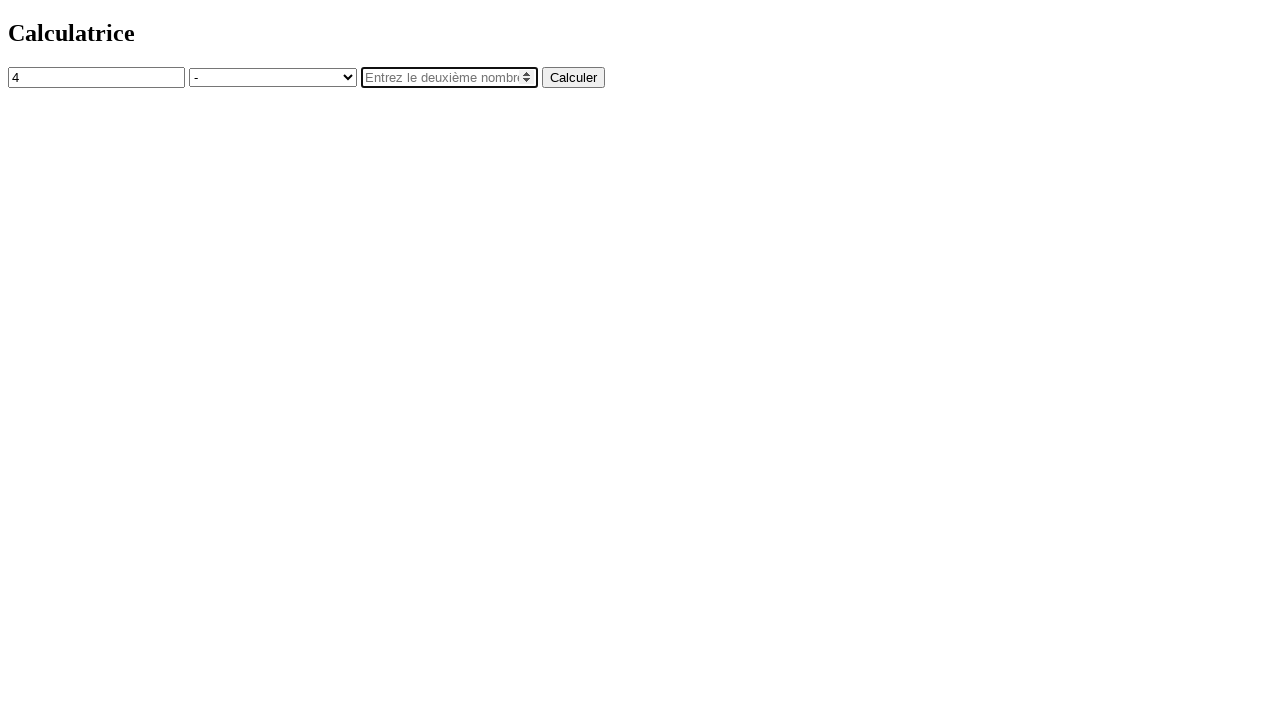

Entered second number: 5 on #num2
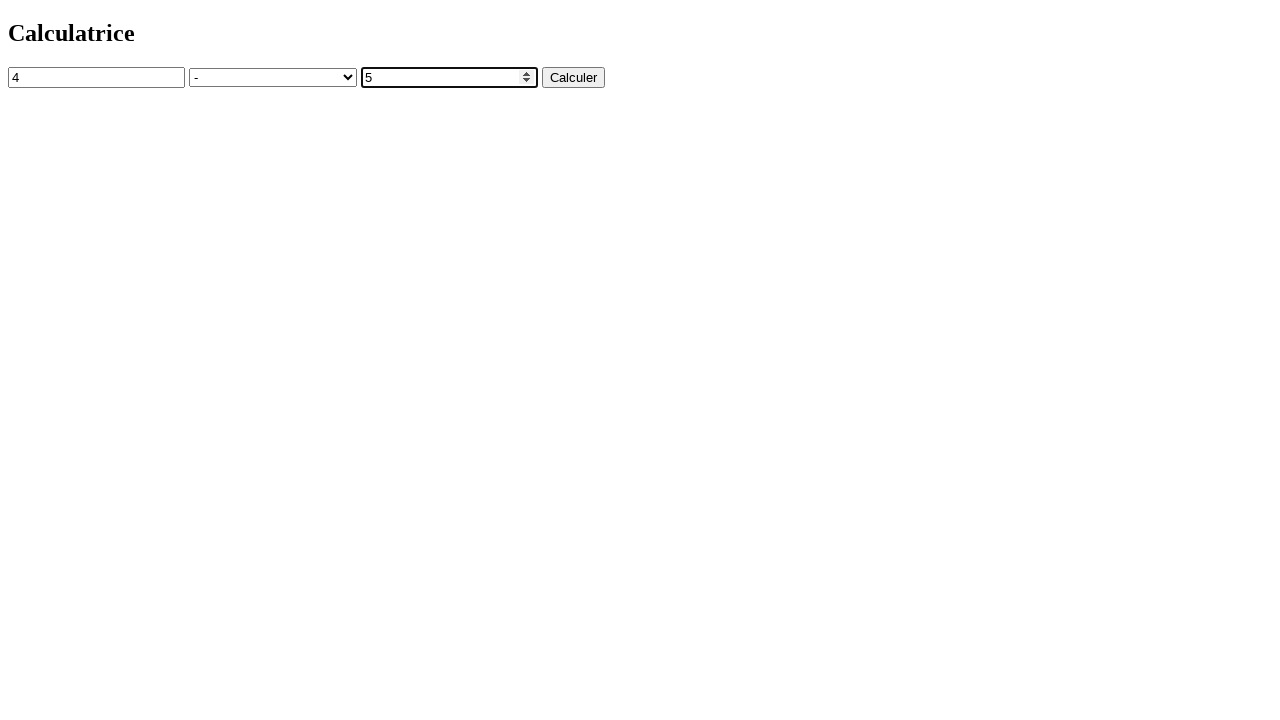

Clicked calculate button to perform subtraction at (574, 77) on button
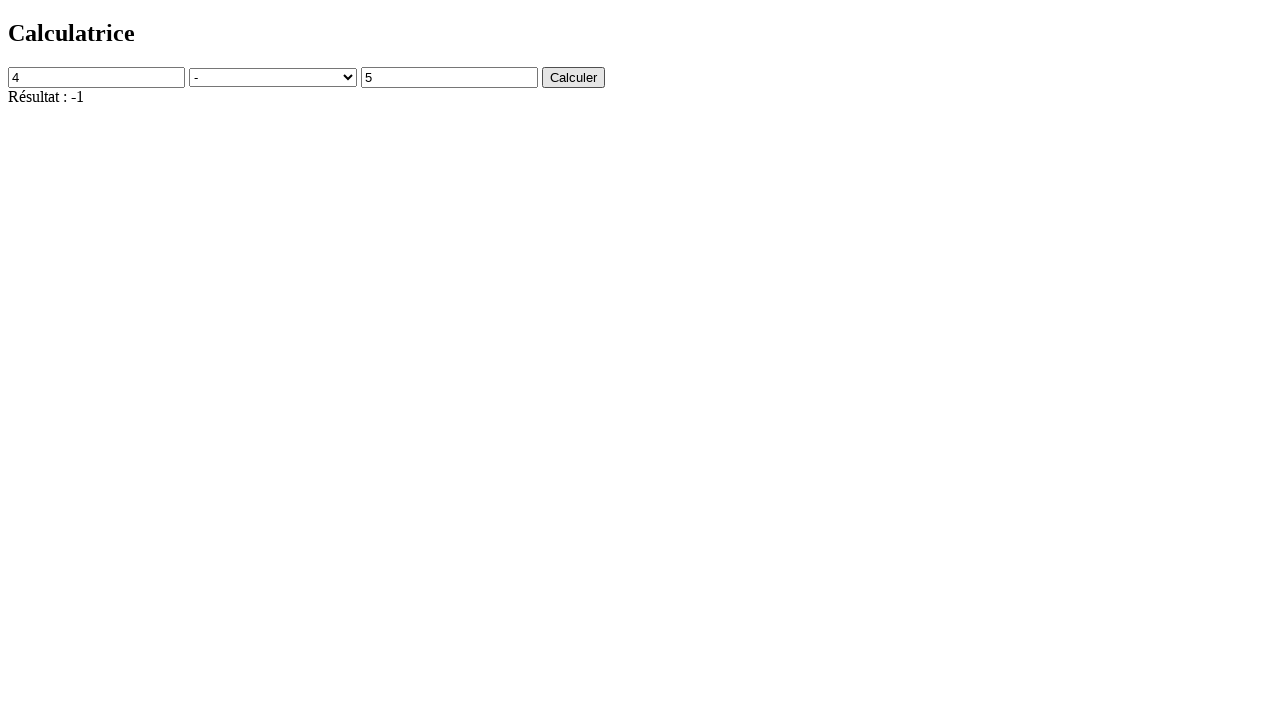

Result element loaded, calculation complete (4 - 5 = -1)
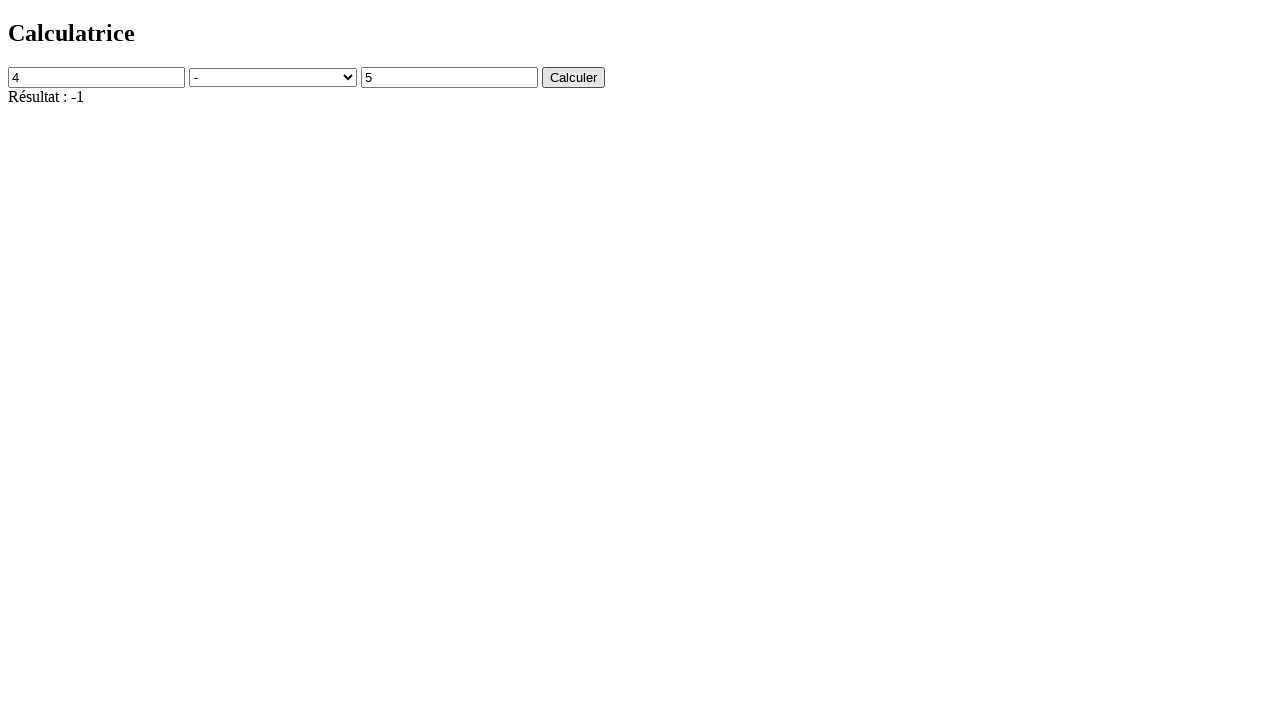

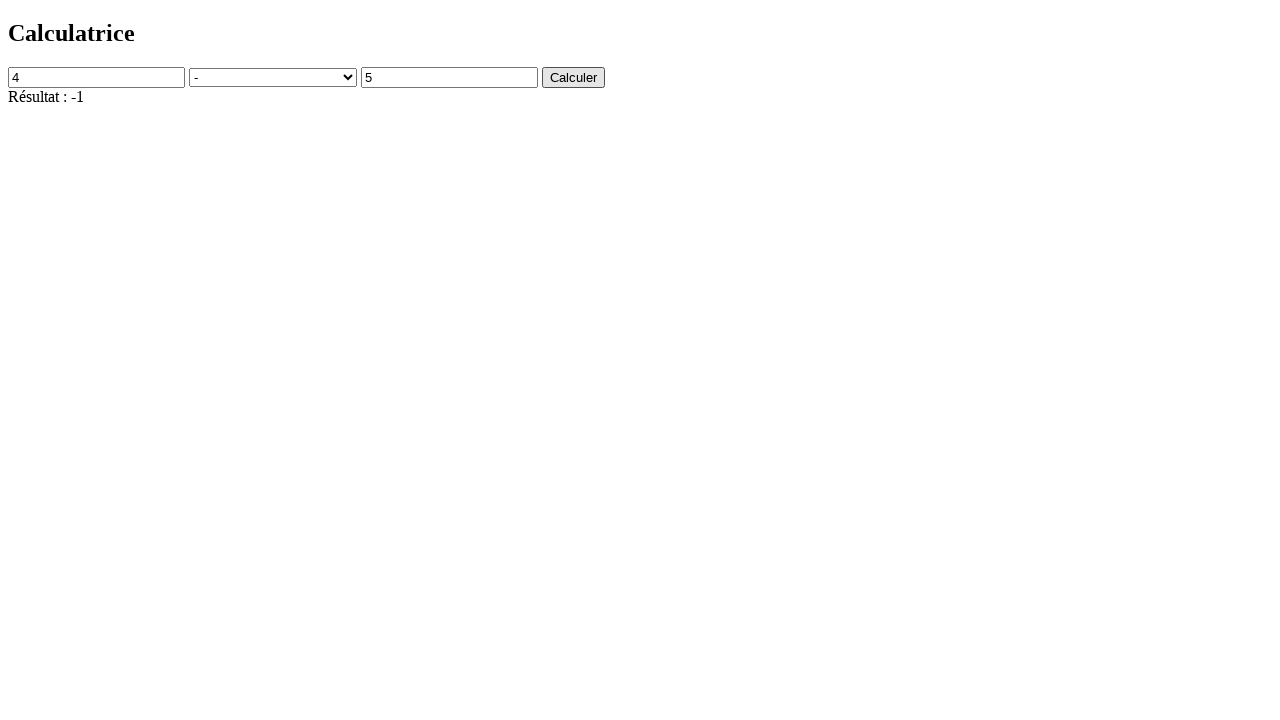